Tests JavaScript alert handling by clicking a button that triggers an alert popup and then dismissing the alert by clicking the Cancel button.

Starting URL: http://testautomationpractice.blogspot.com

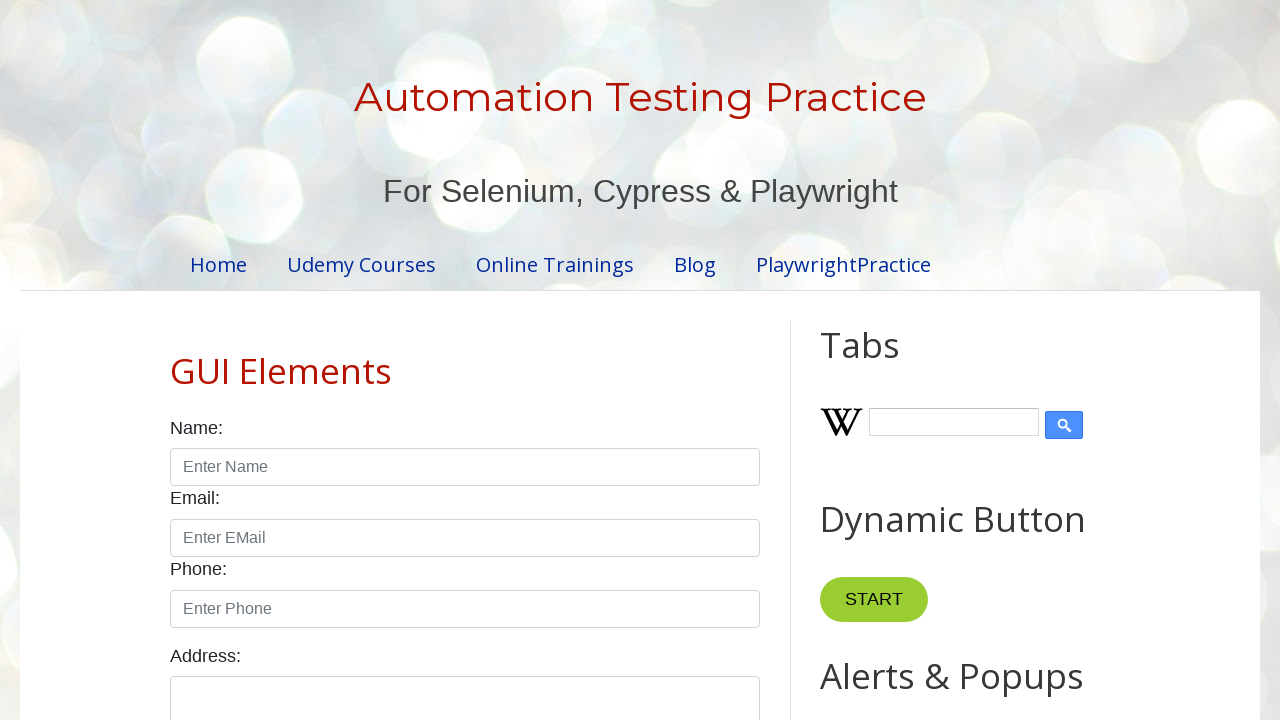

Set up dialog handler to dismiss alerts by clicking Cancel
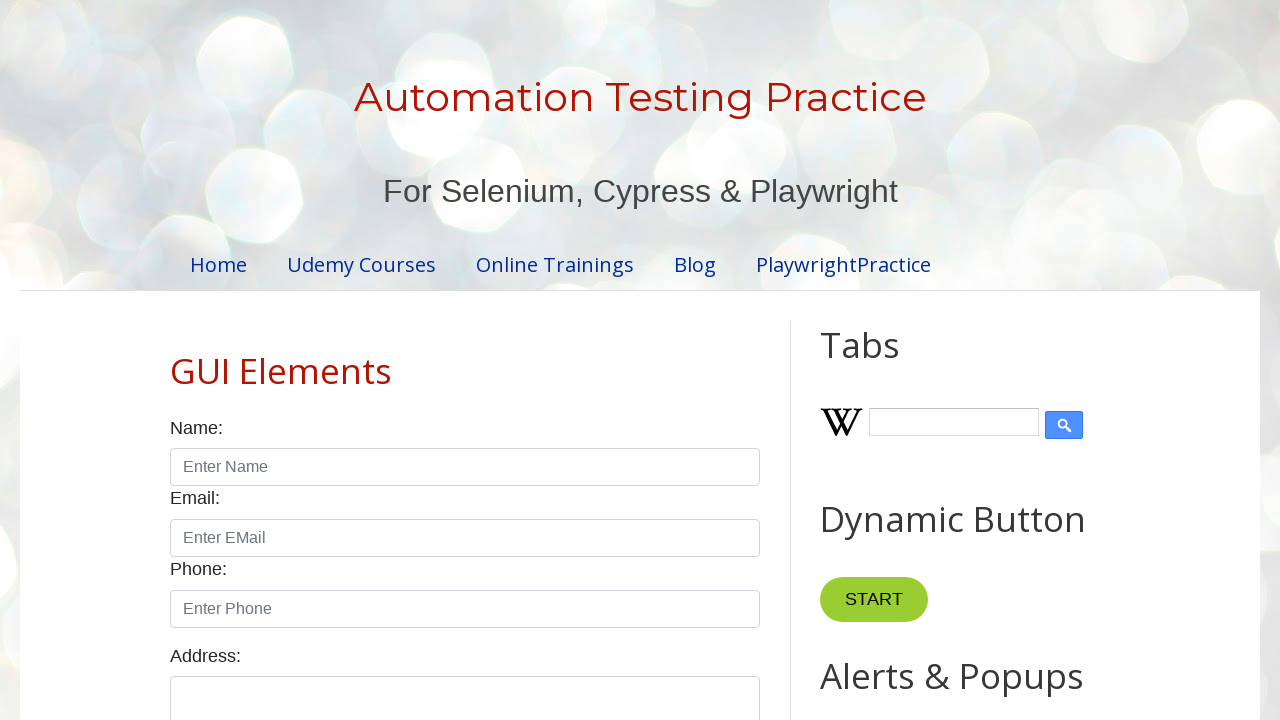

Clicked button to trigger JavaScript alert popup at (888, 361) on xpath=//*[@id='HTML9']/div[1]/button
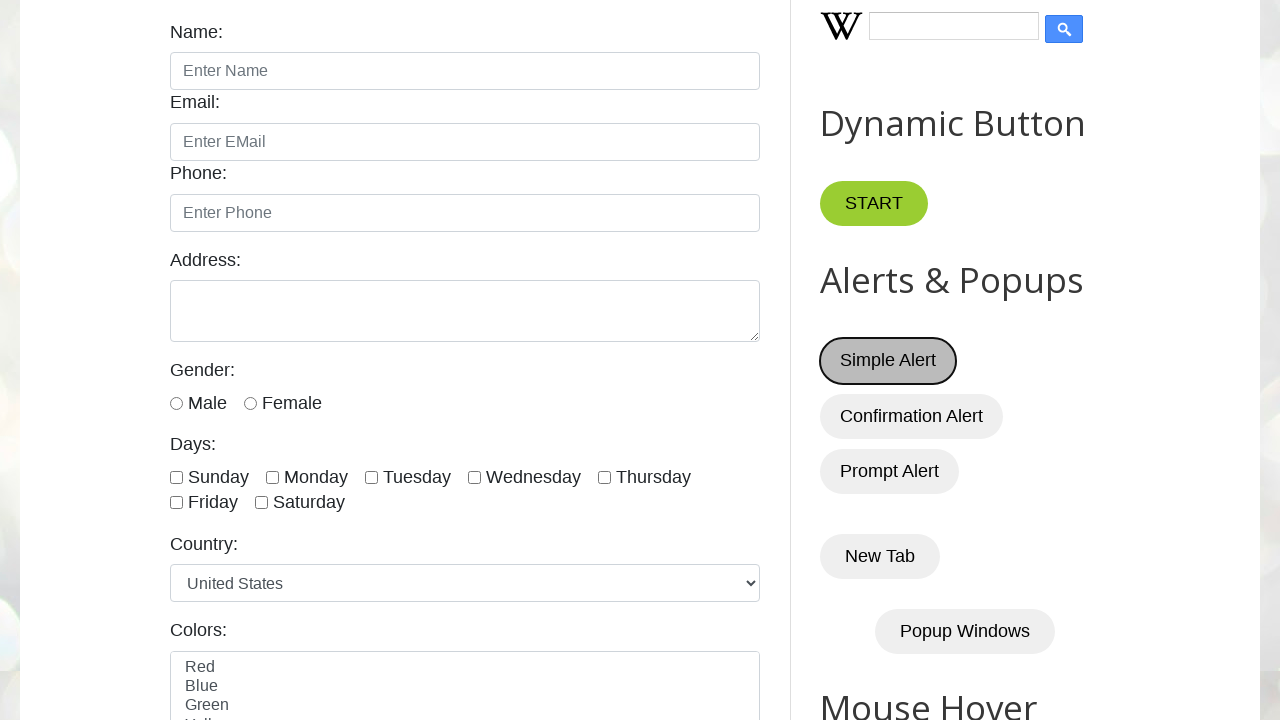

Waited for alert to be dismissed
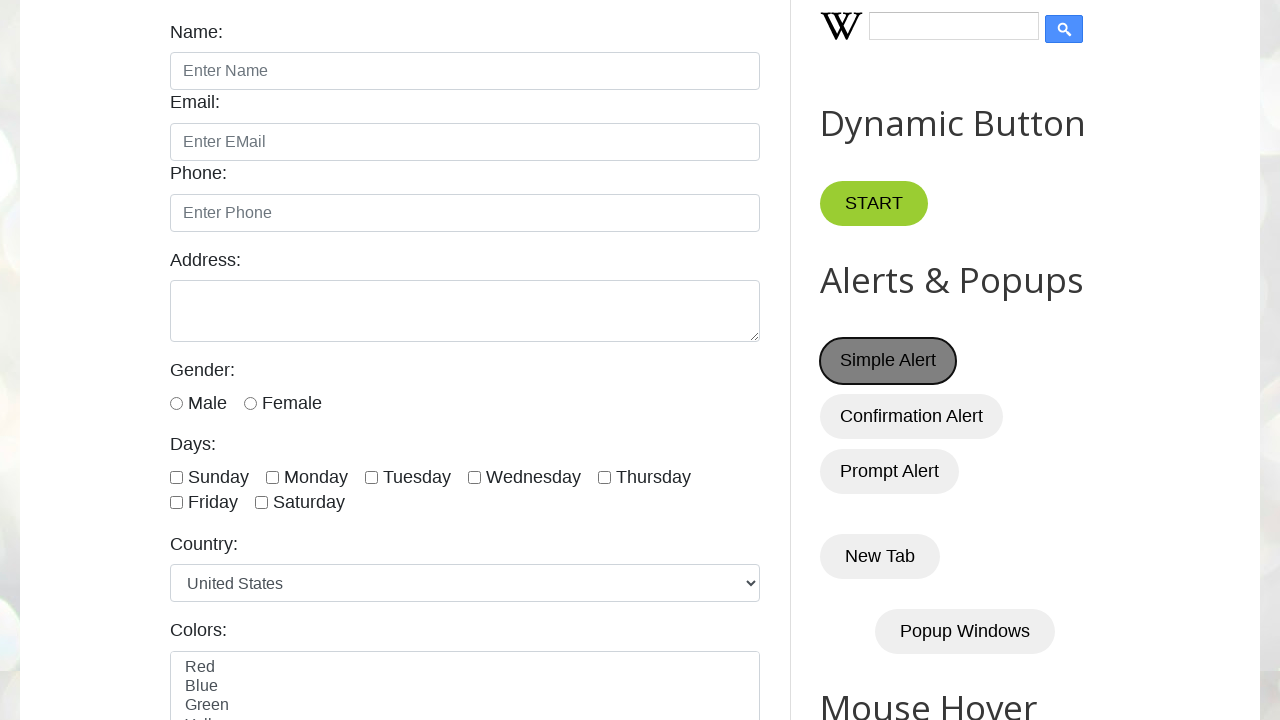

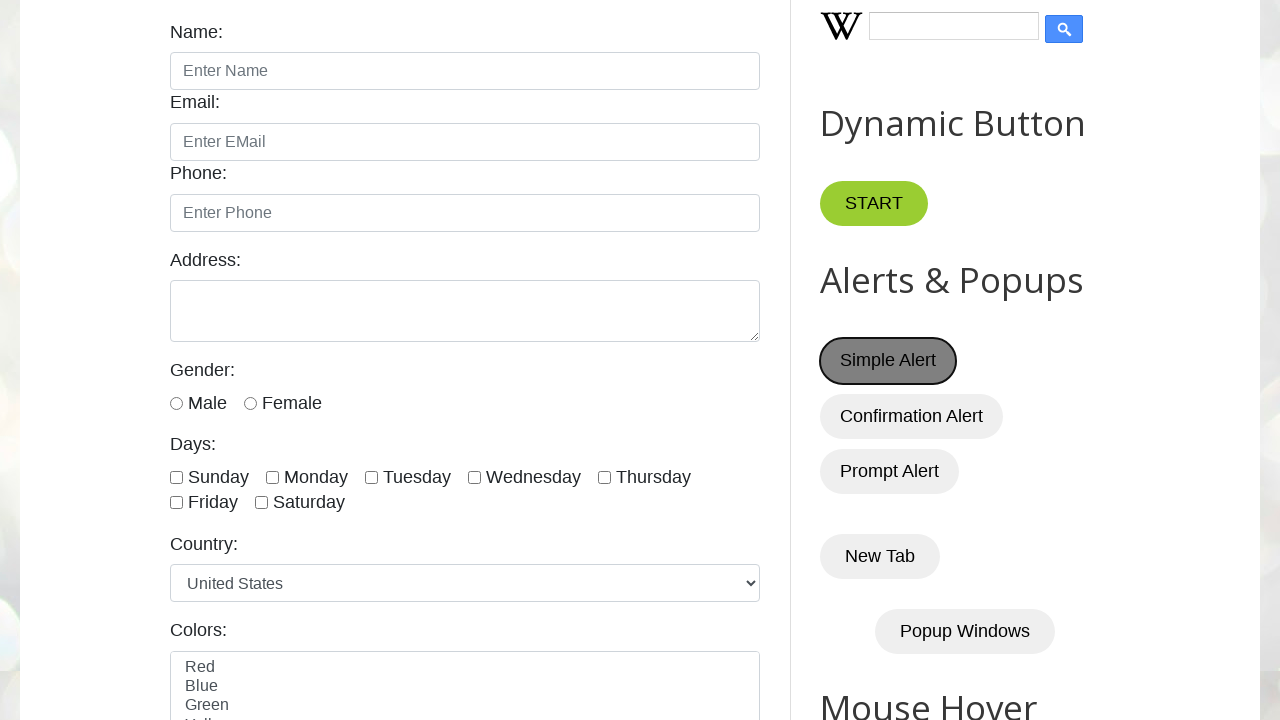